Tests scrolling functionality within a fixed table element and verifies that table data can be accessed after scrolling

Starting URL: https://www.rahulshettyacademy.com/AutomationPractice/

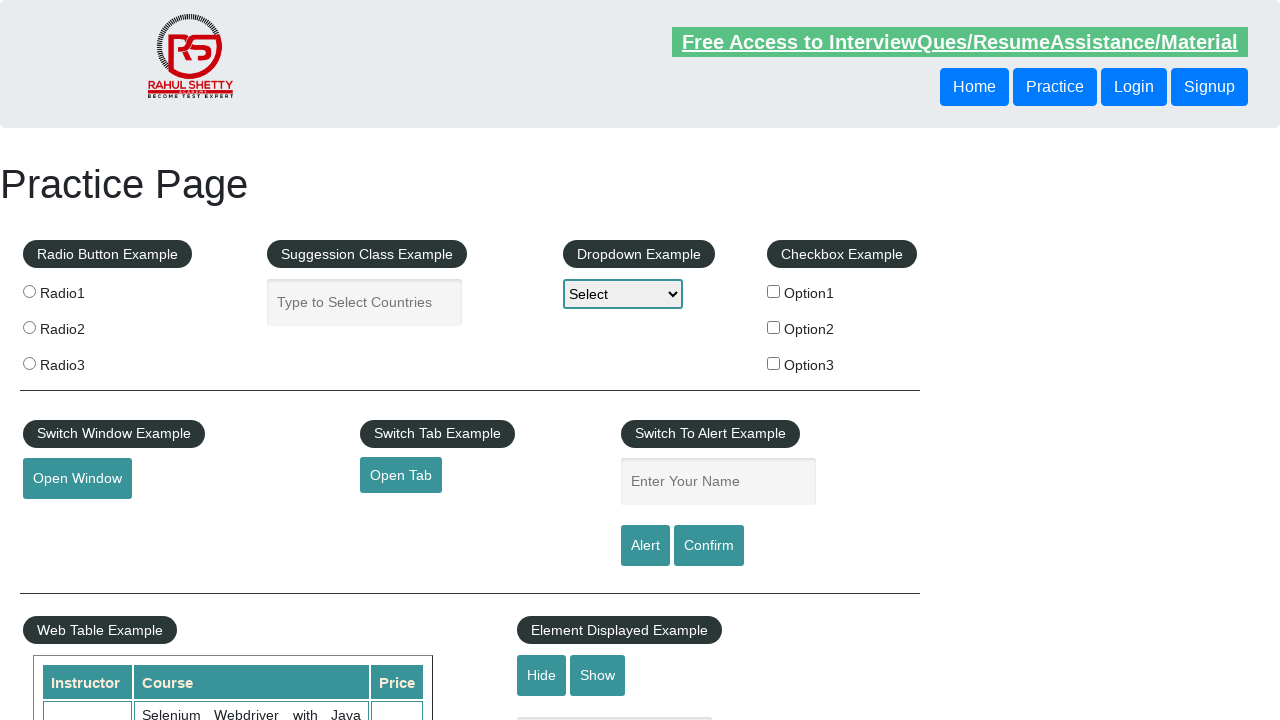

Scrolled fixed table element to position 5000
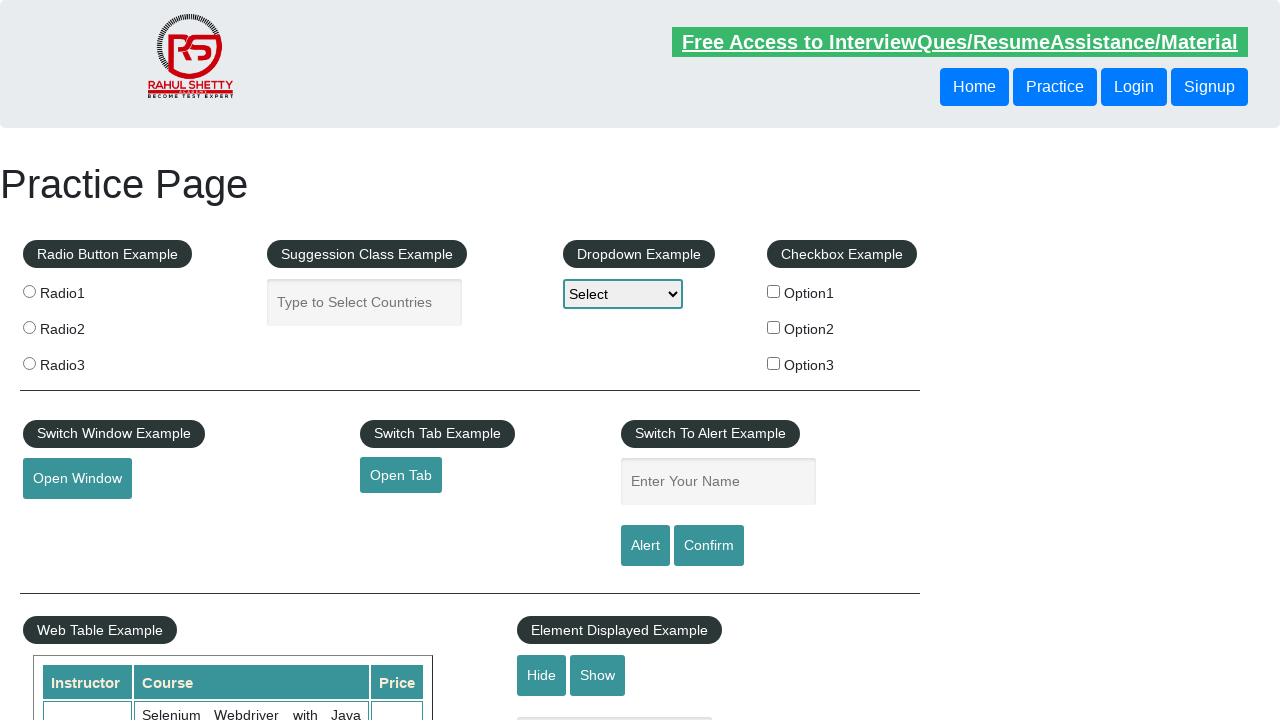

Table data column 4 became visible after scrolling
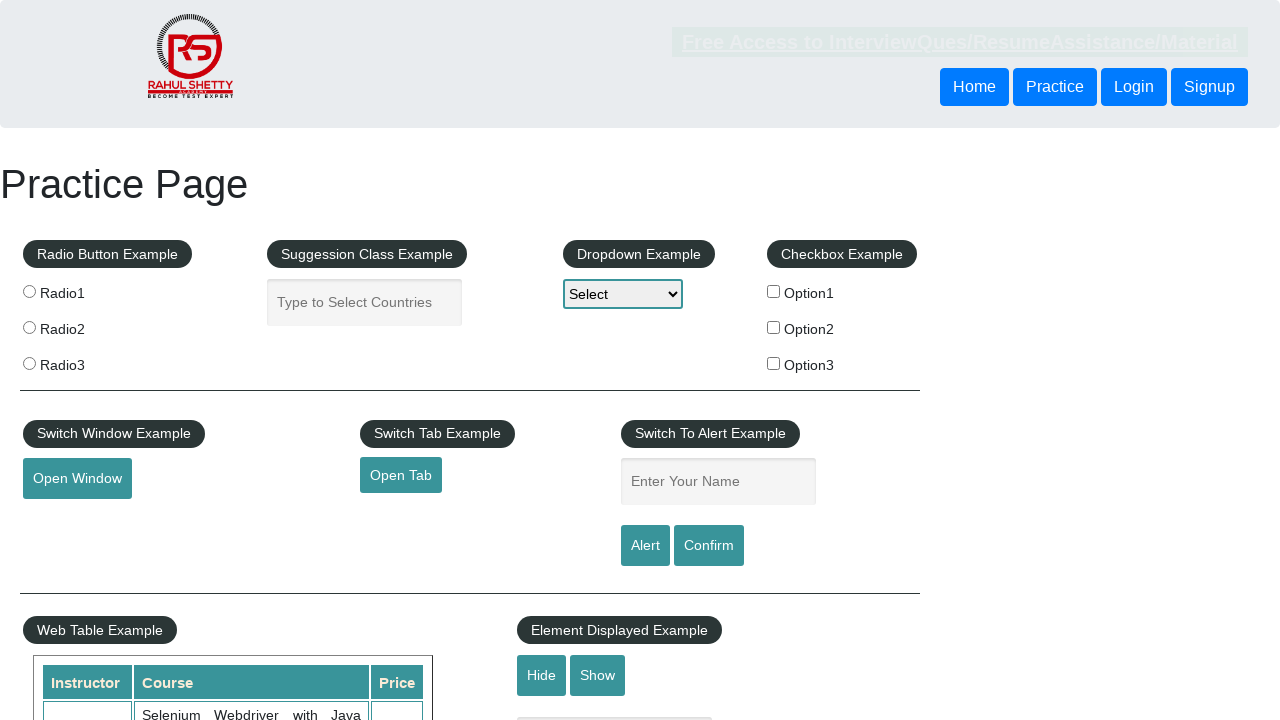

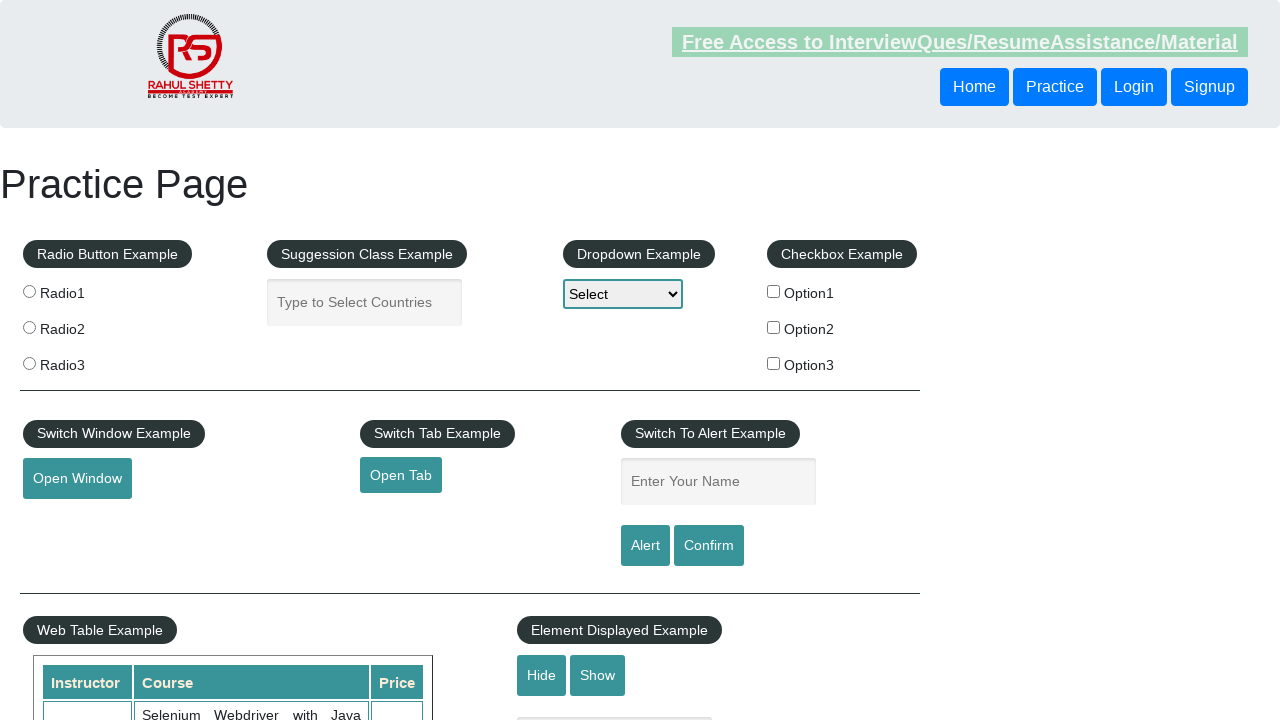